Selects an option from a dropdown menu

Starting URL: https://rahulshettyacademy.com/AutomationPractice/

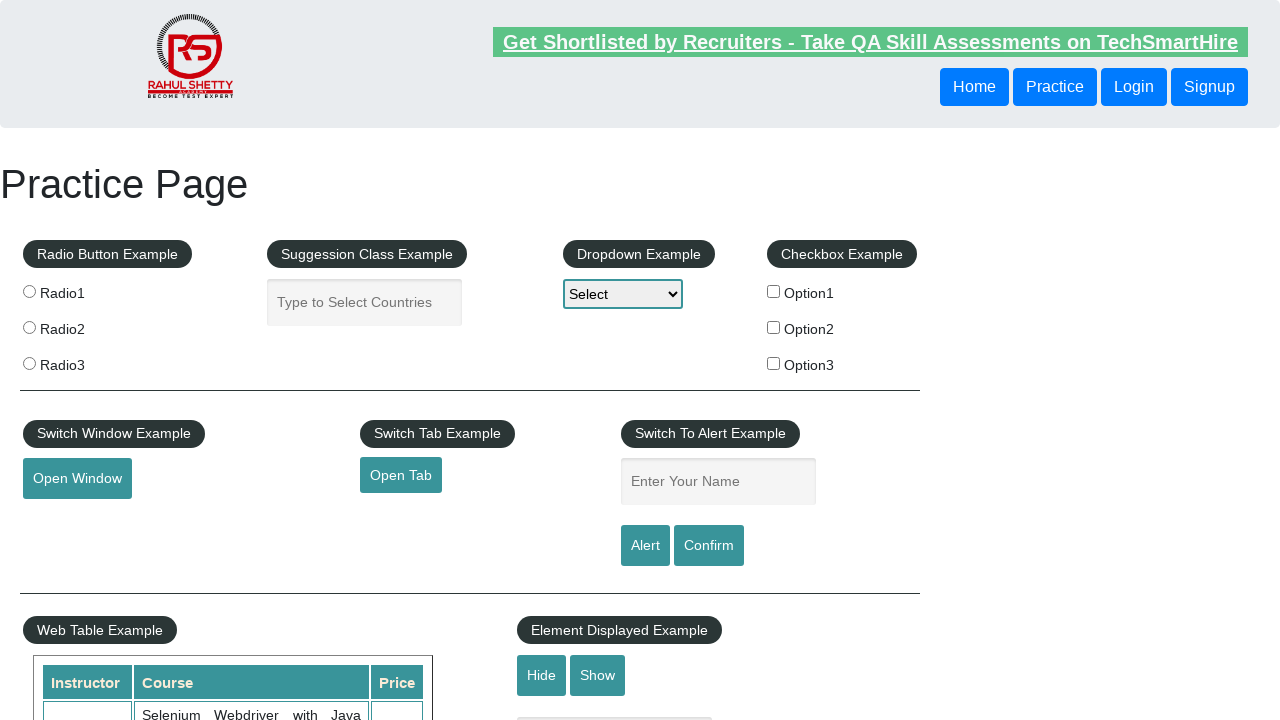

Navigated to AutomationPractice page
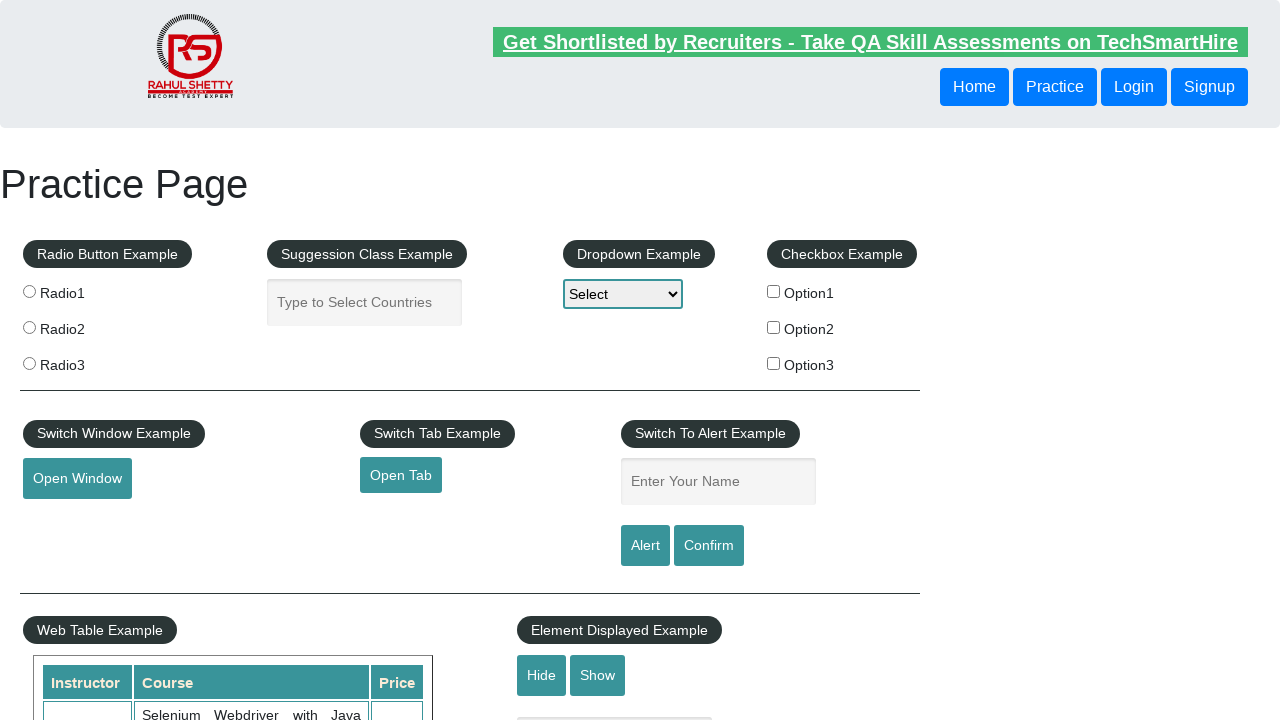

Selected Option2 from the dropdown menu on #dropdown-class-example
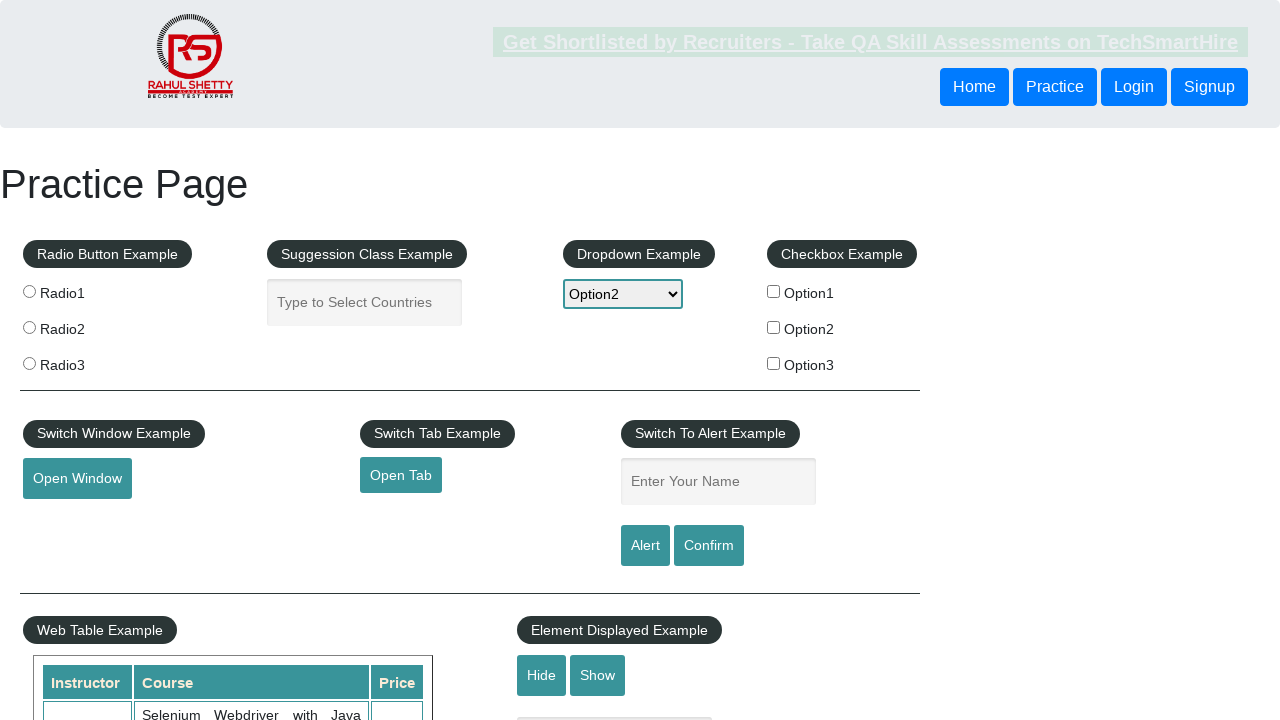

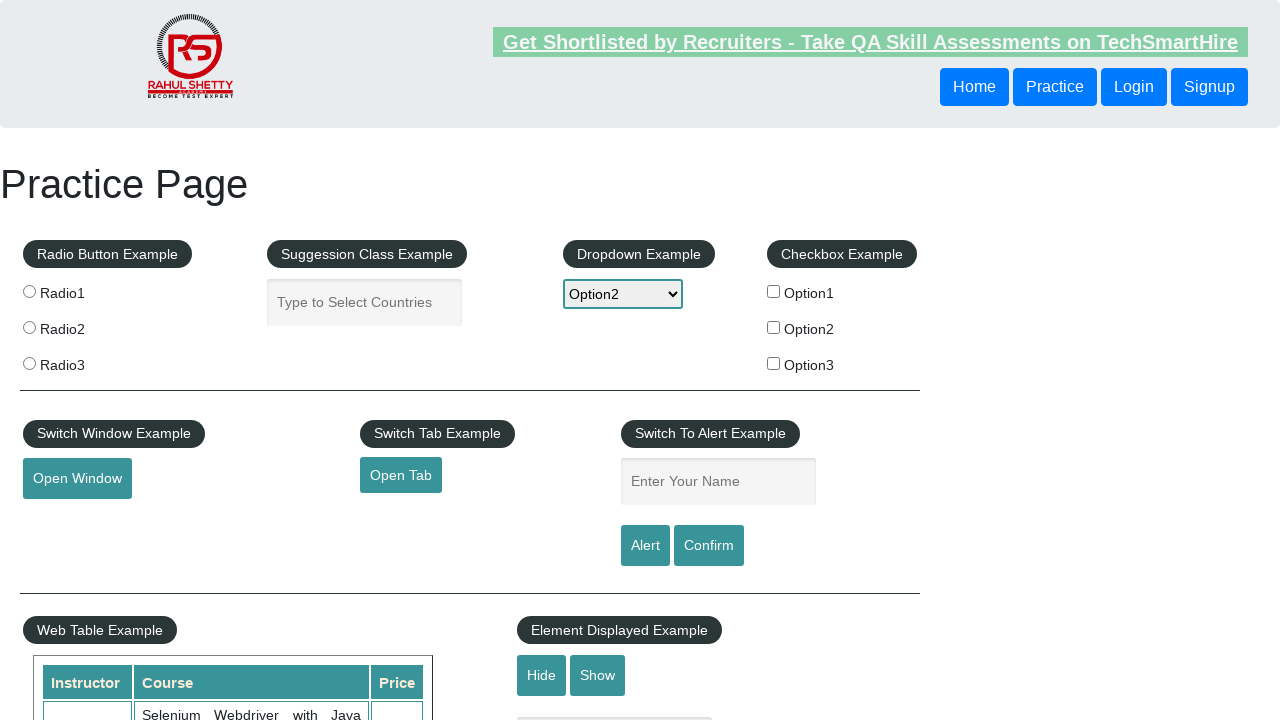